Tests JavaScript-based scrolling by scrolling to the submit button element on the Register page.

Starting URL: https://demo.automationtesting.in/Register.html

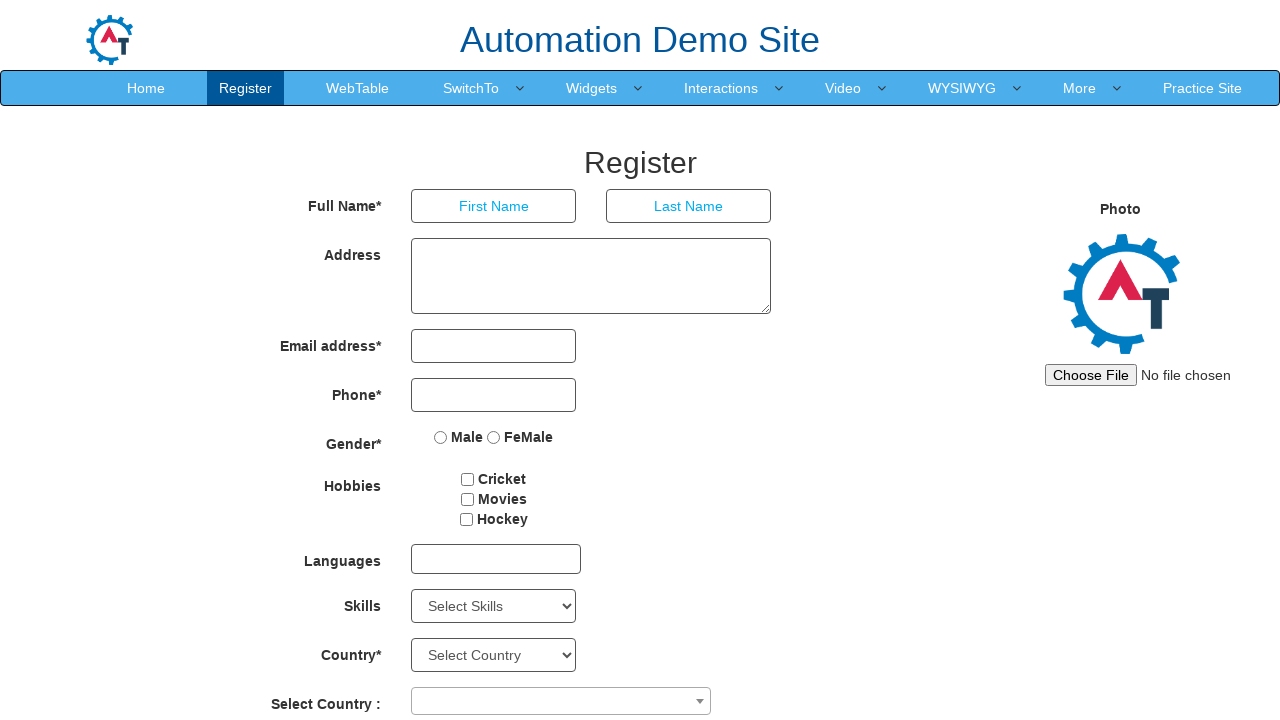

Set viewport size to 1920x1080
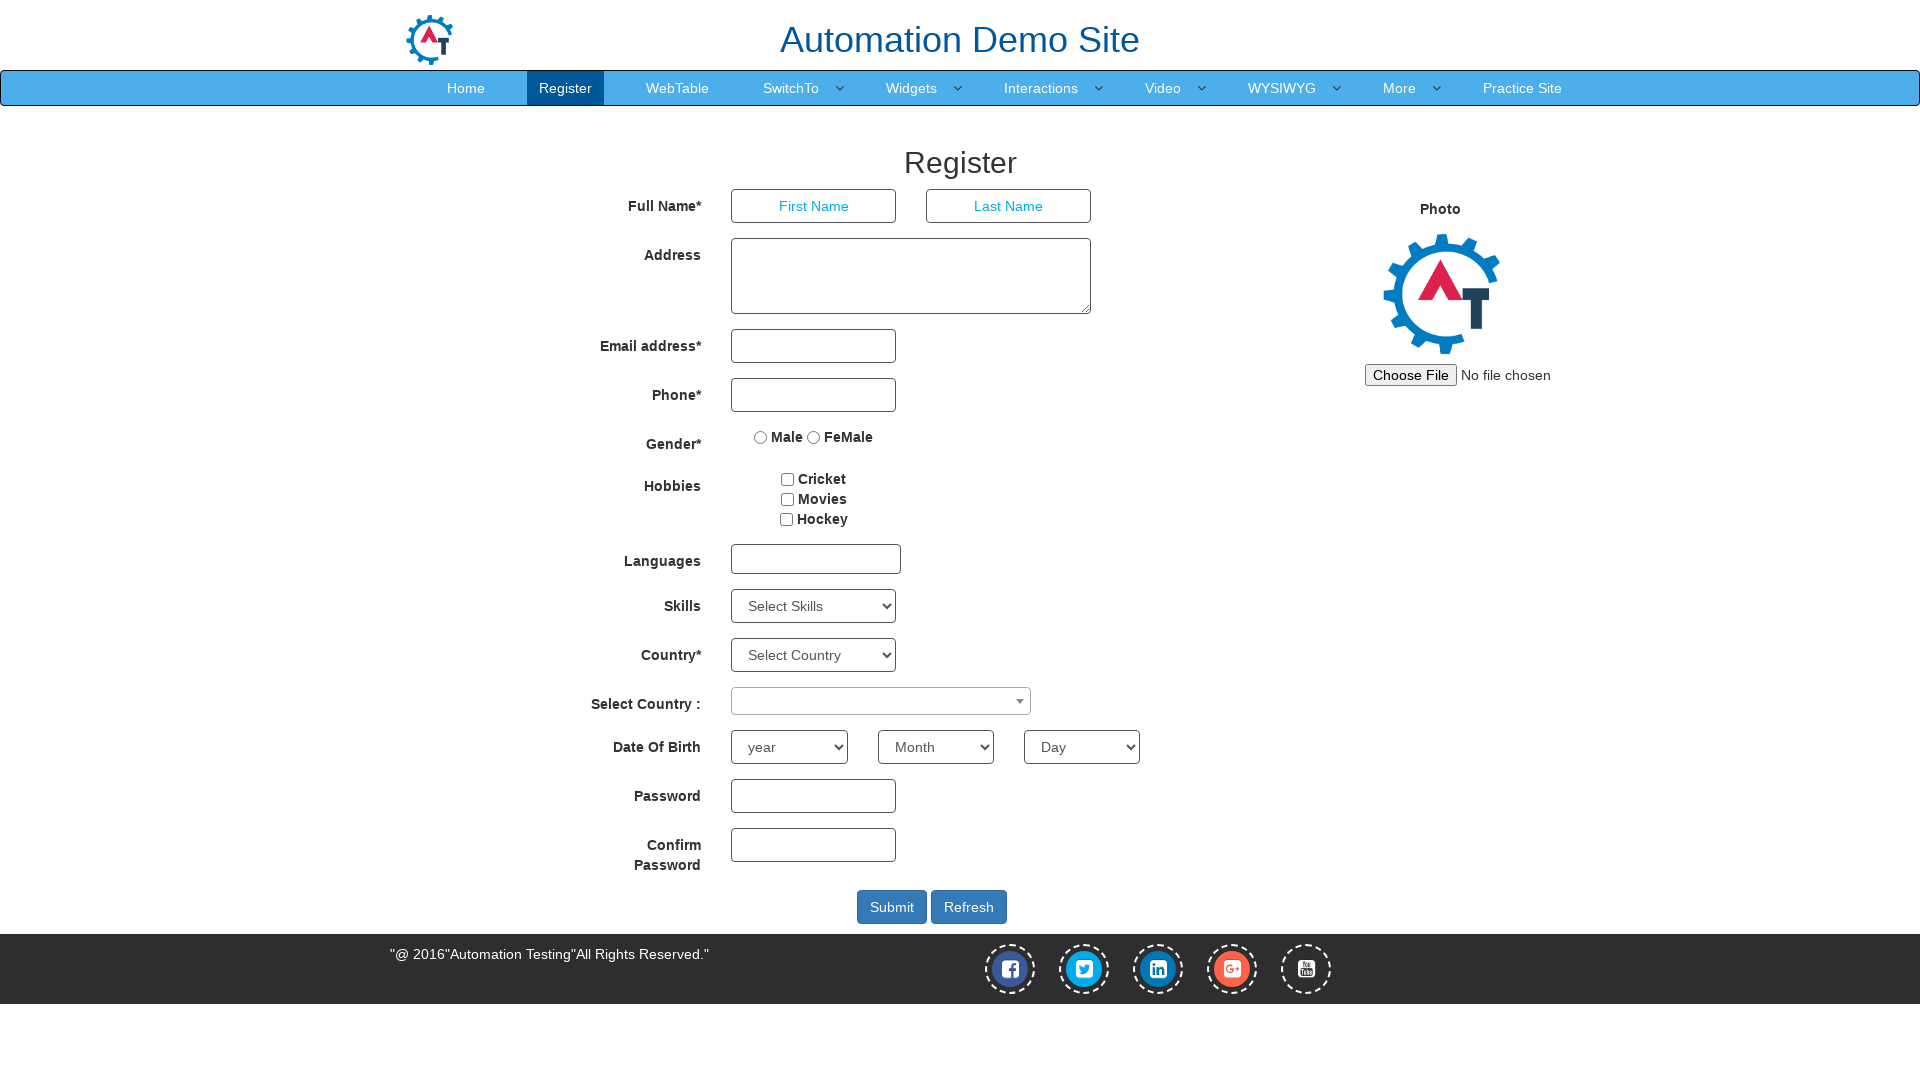

Waited for second password field to become visible
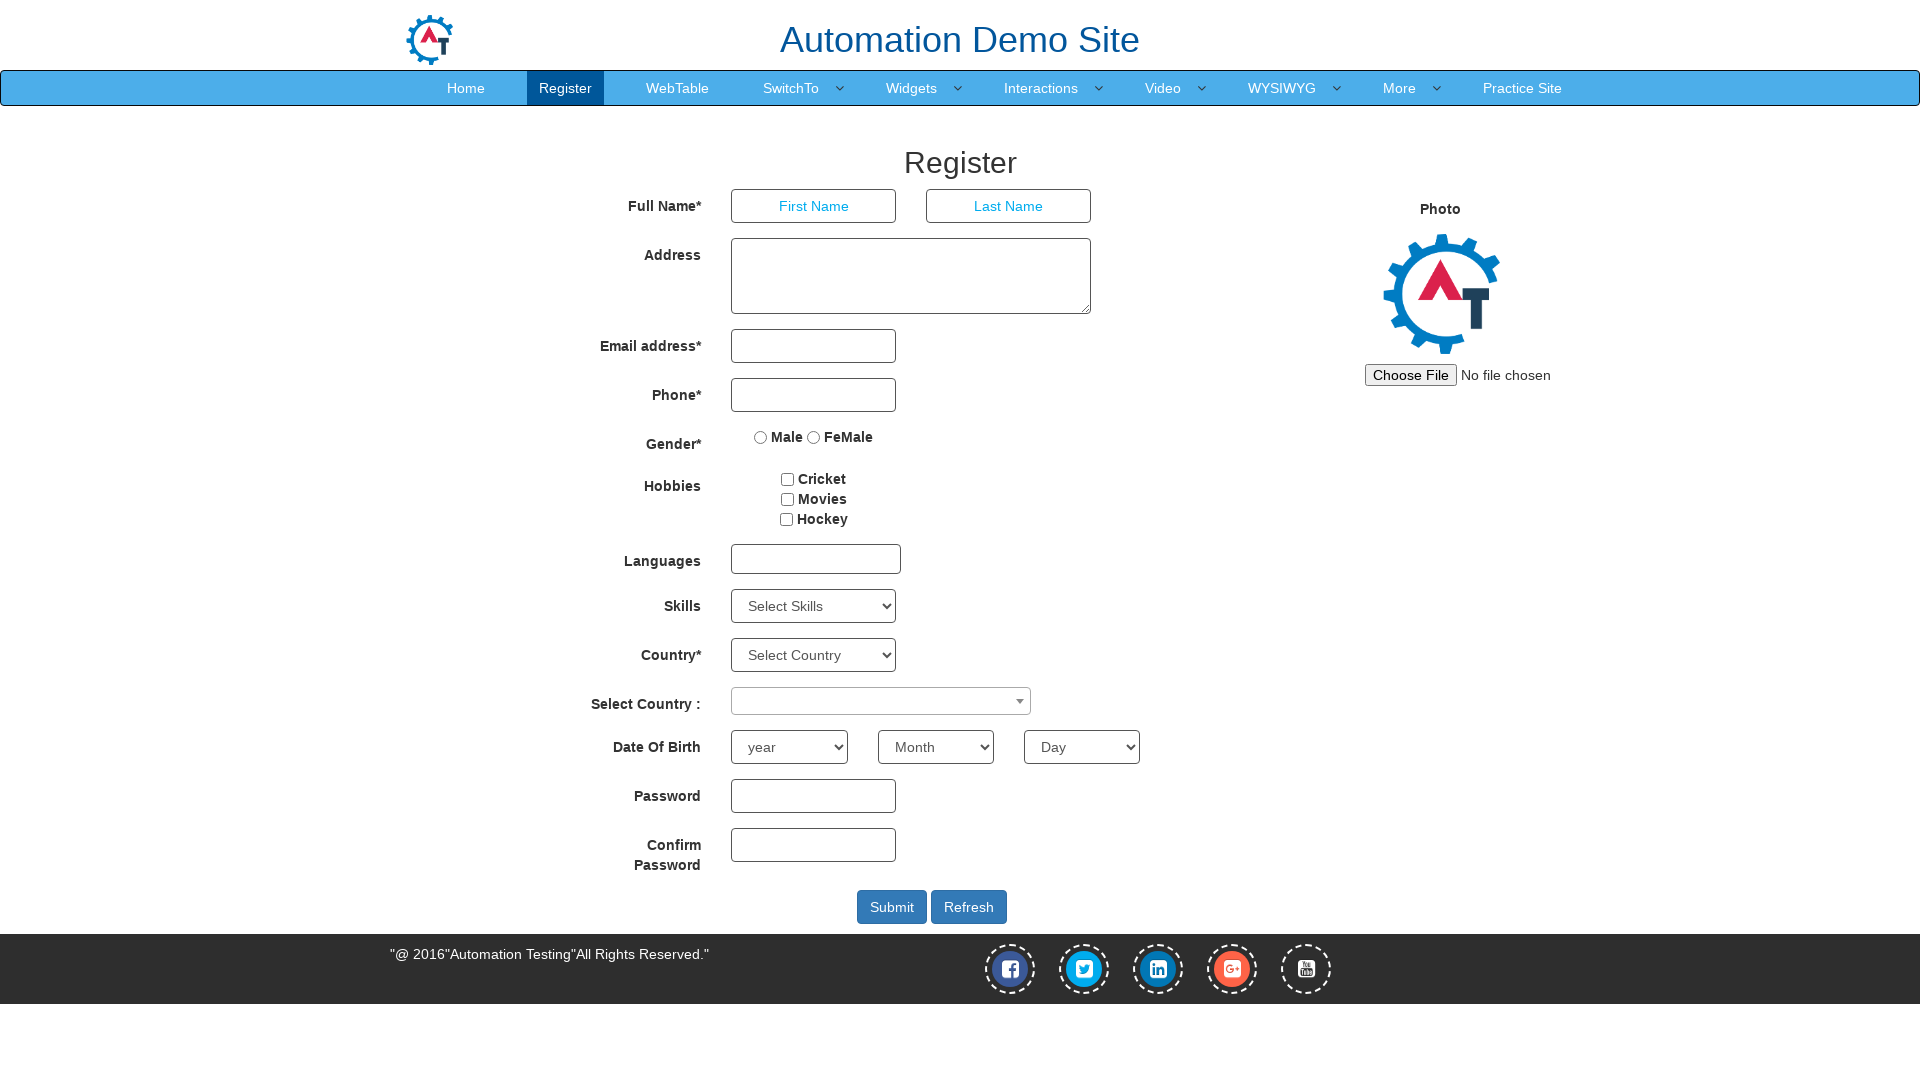

Scrolled to submit button using JavaScript
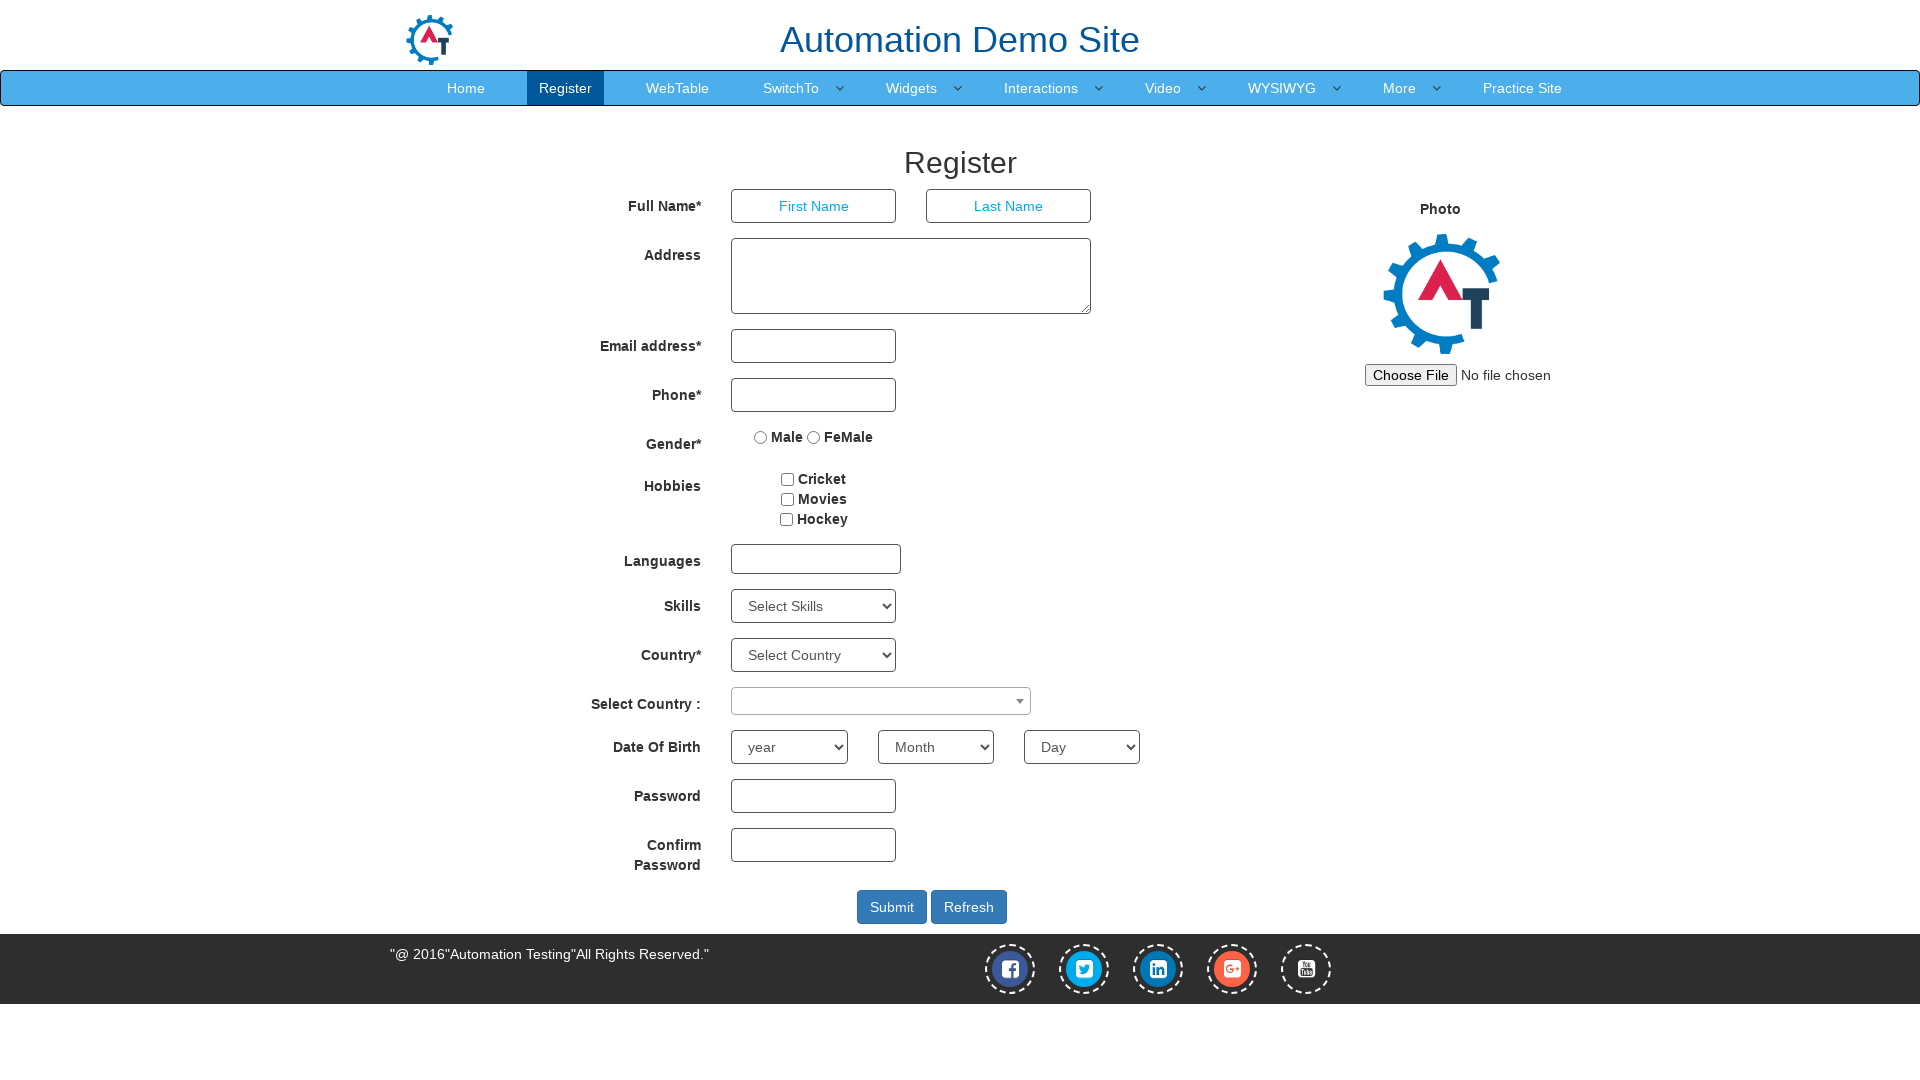

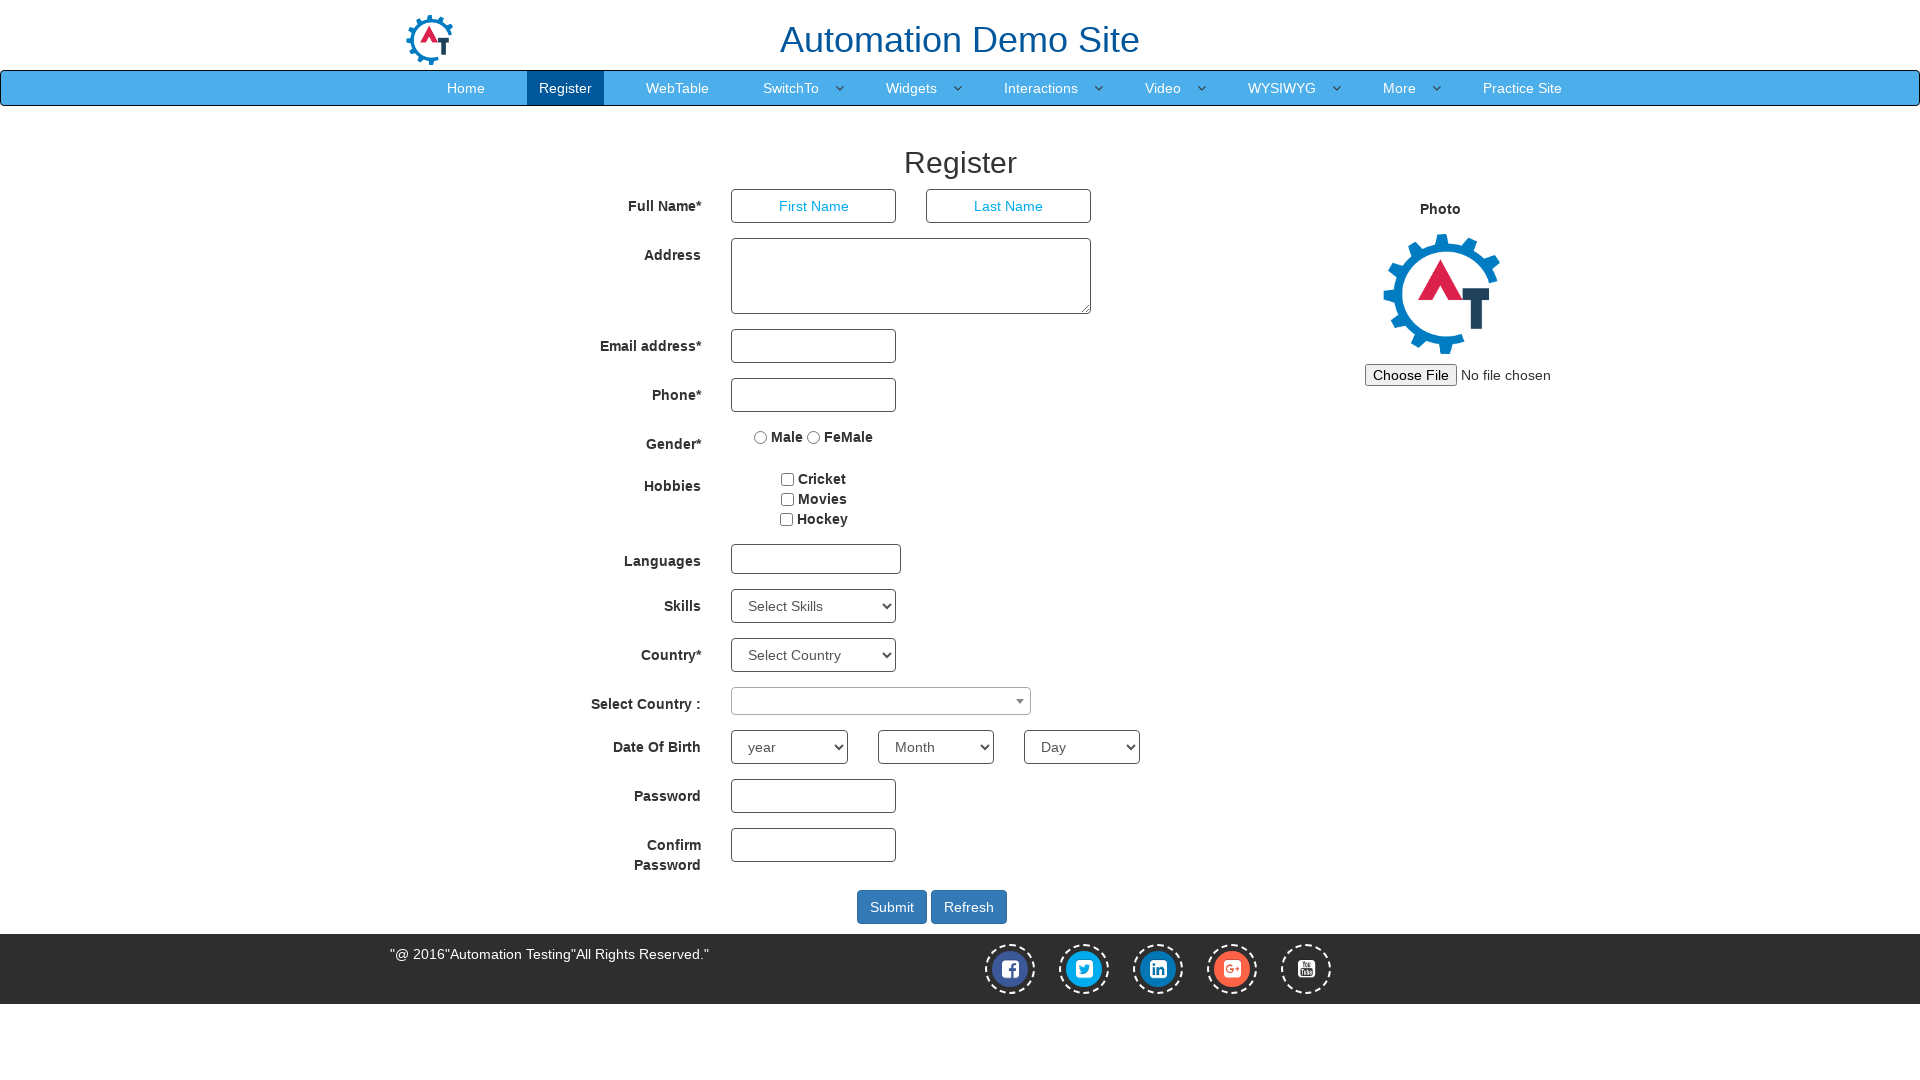